Tests Google Translate by entering Hebrew text into the translation box

Starting URL: https://translate.google.com

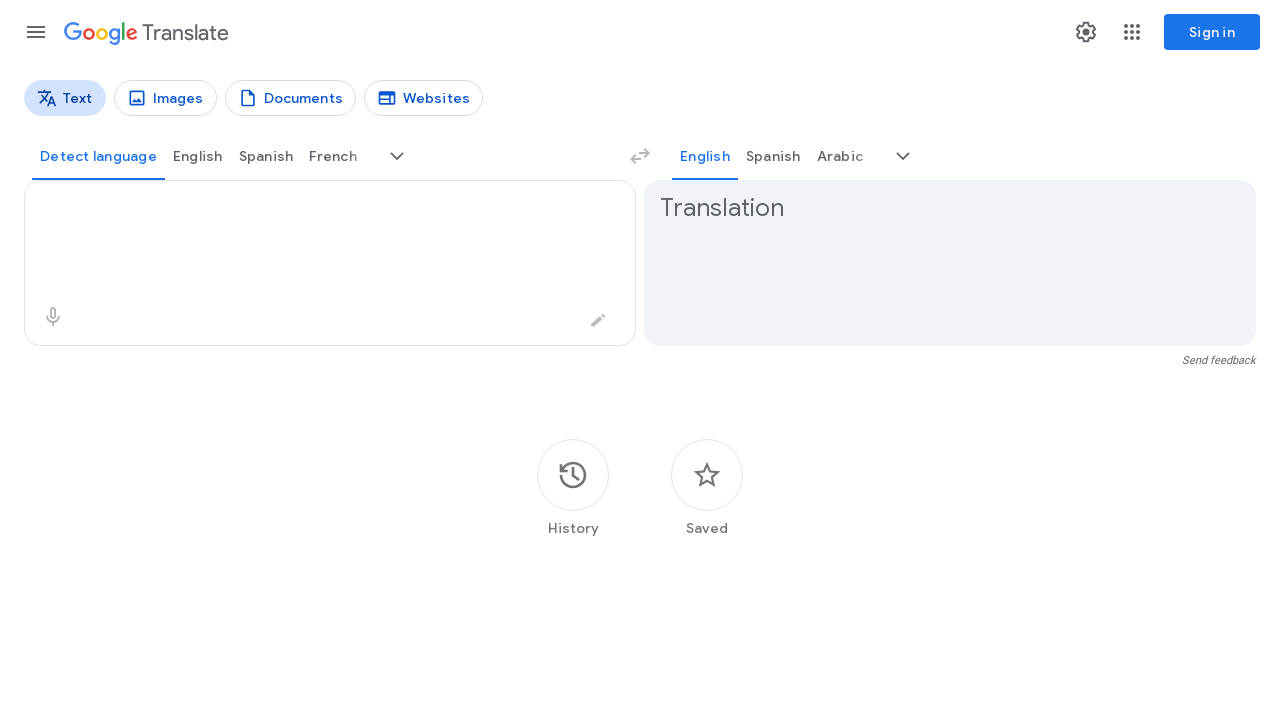

Entered Hebrew text 'כל דבר' into the Google Translate input box on textarea[autocomplete='off']
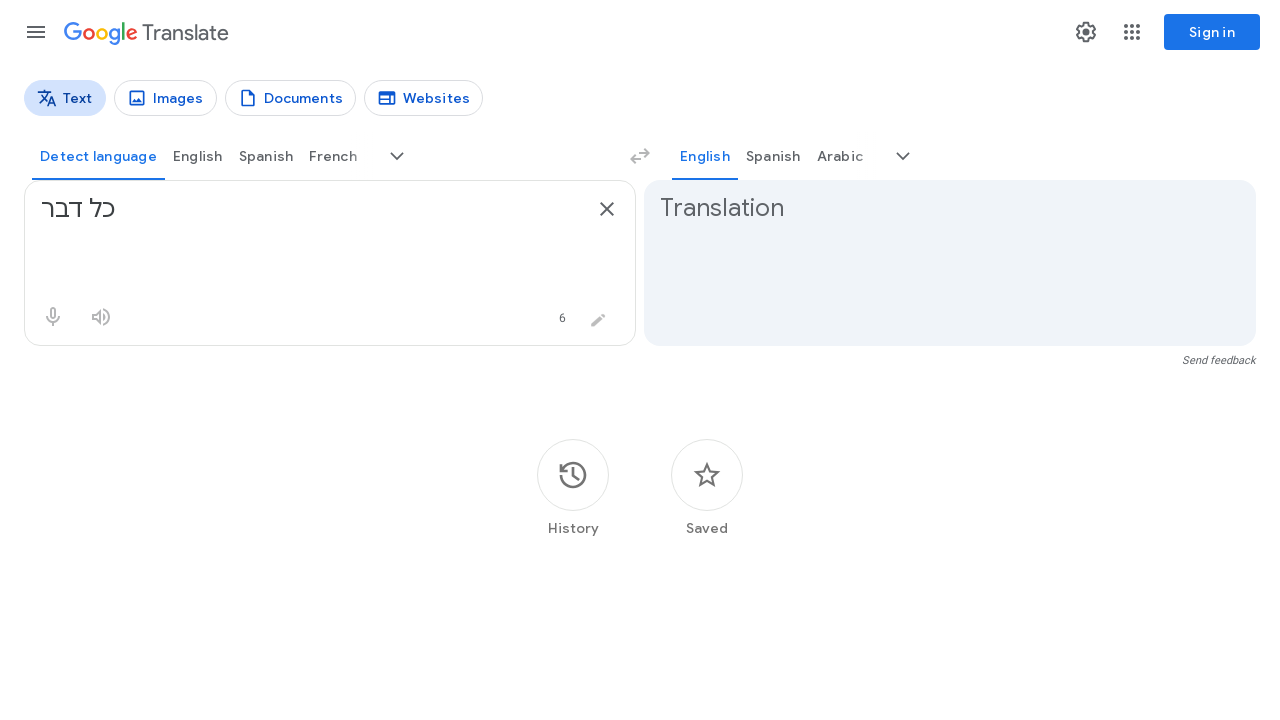

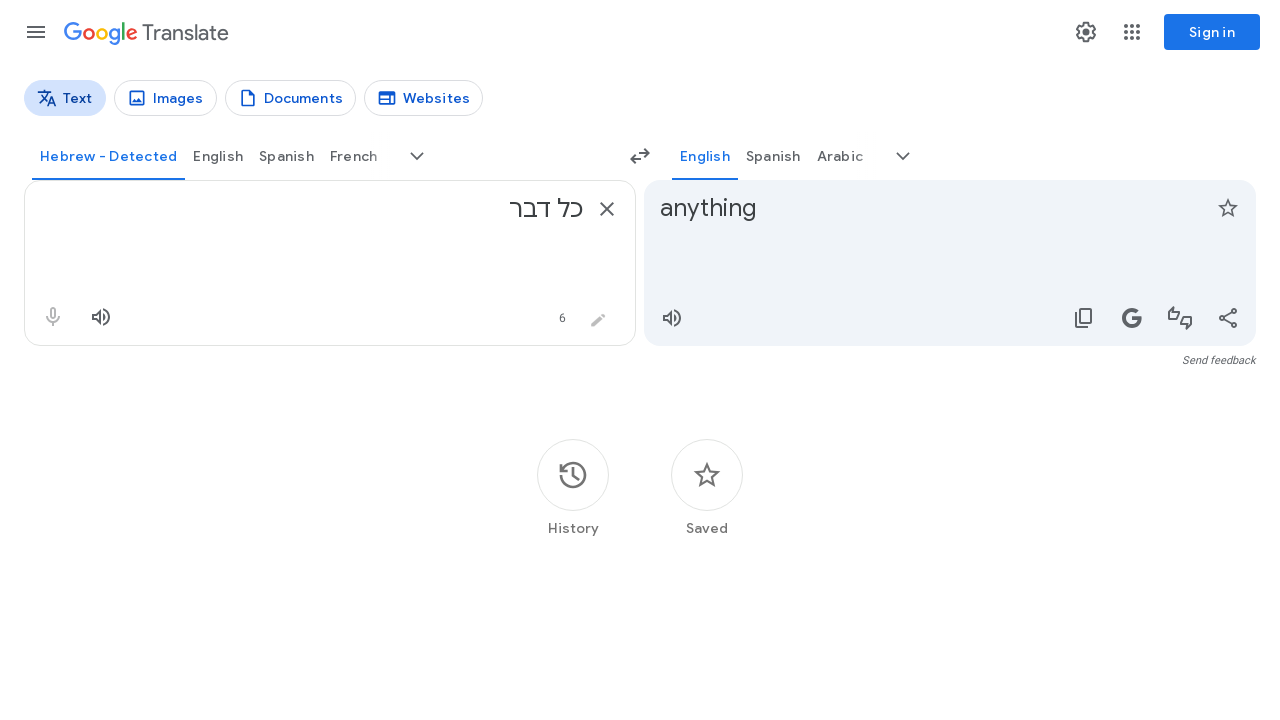